Tests hover functionality by hovering over user avatars and verifying that user names (user1, user2, user3) appear in the additional info section

Starting URL: https://the-internet.herokuapp.com/hovers

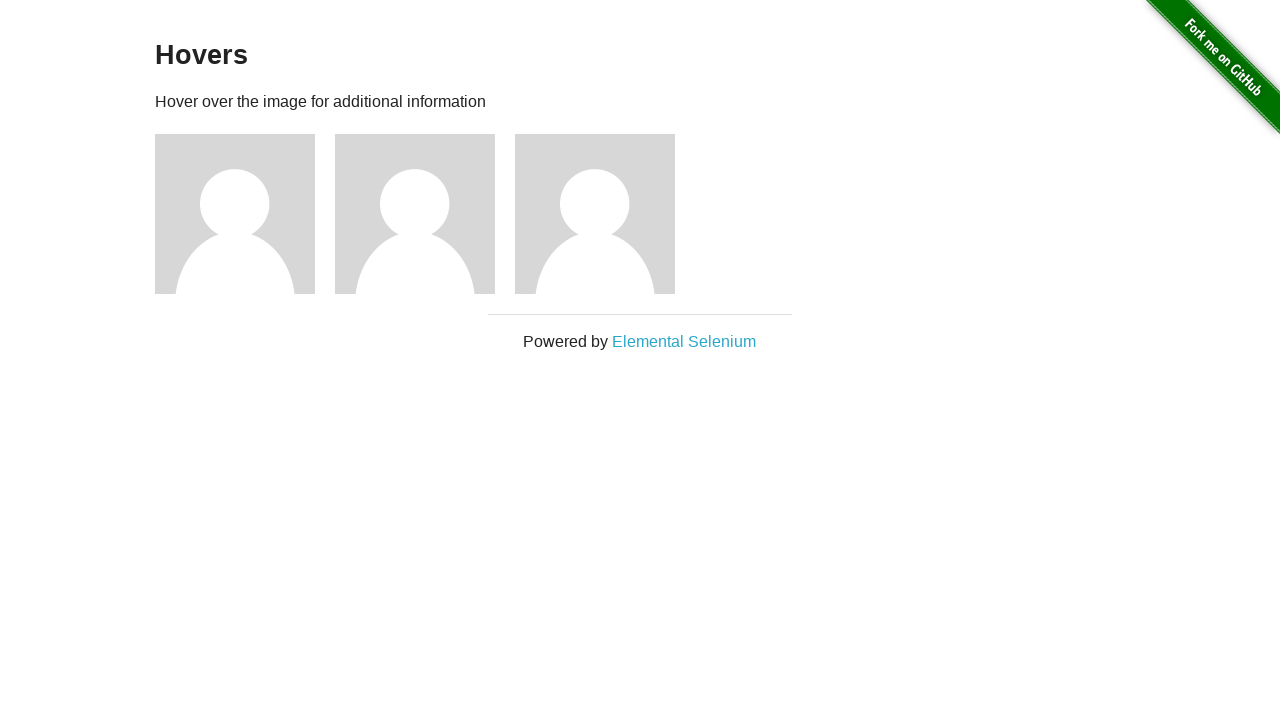

Avatar images loaded
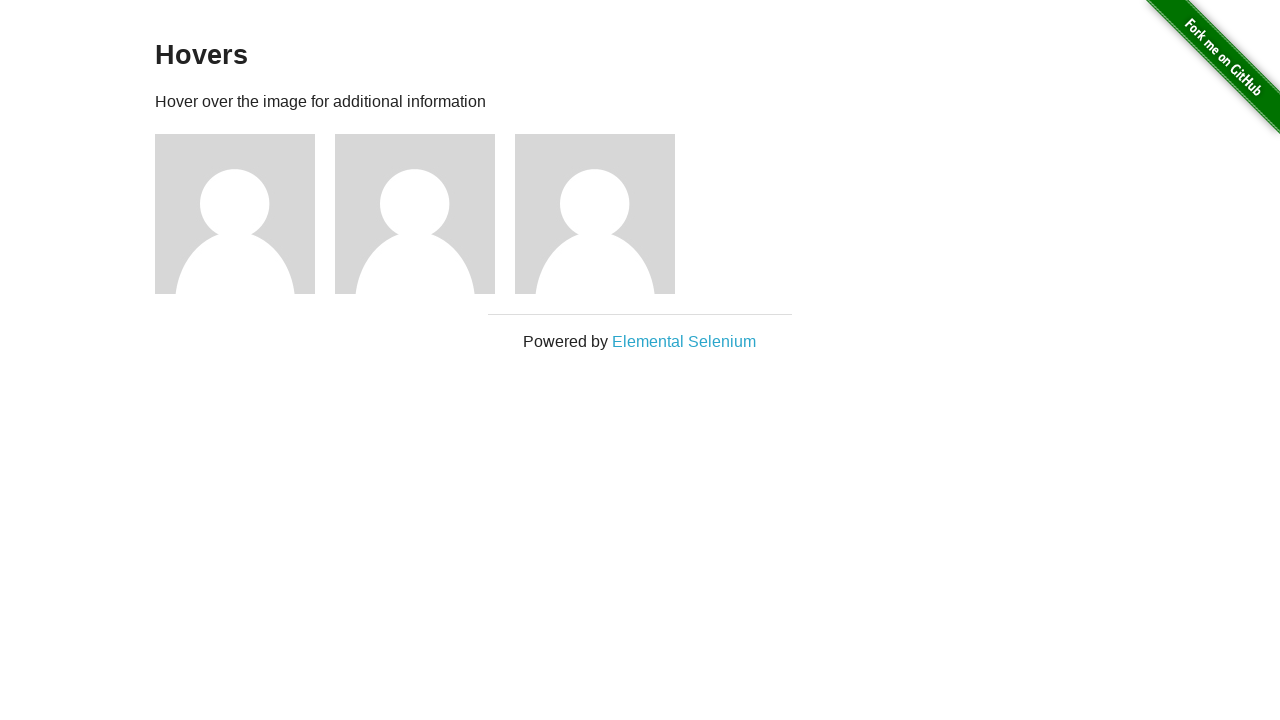

Retrieved all avatar figures from page
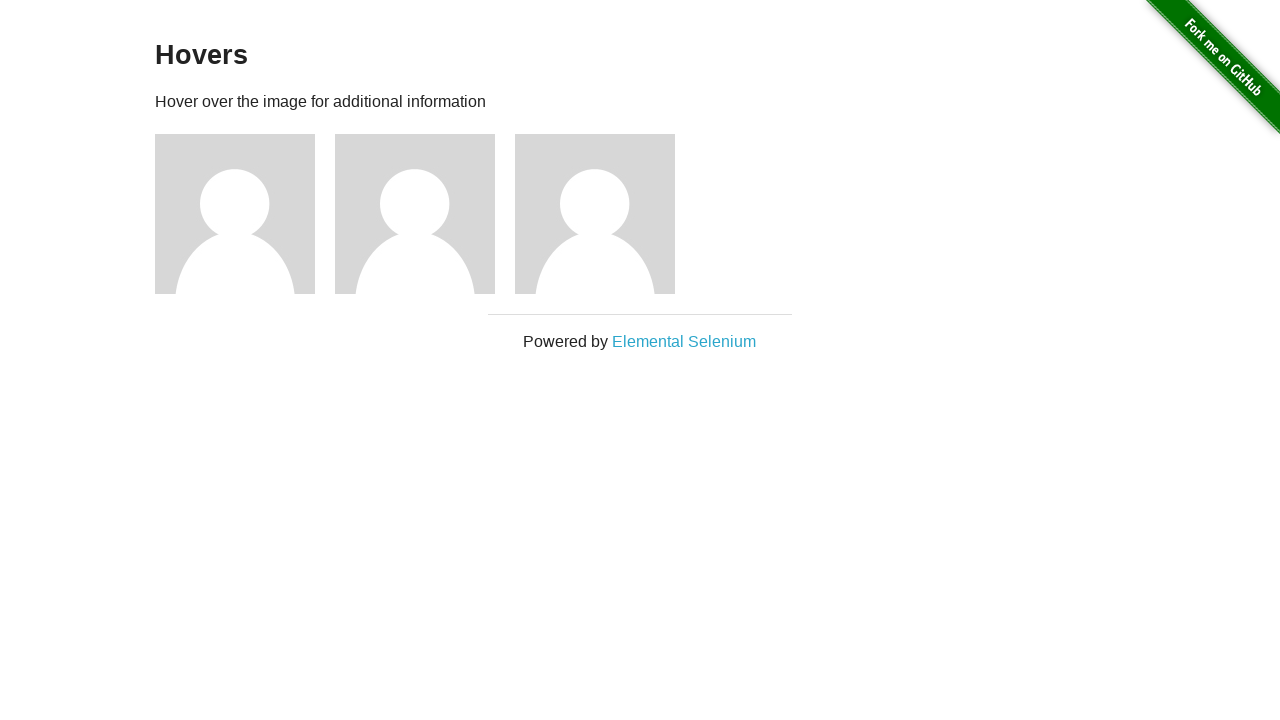

Hovered over avatar at index 0 at (245, 214) on .figure >> nth=0
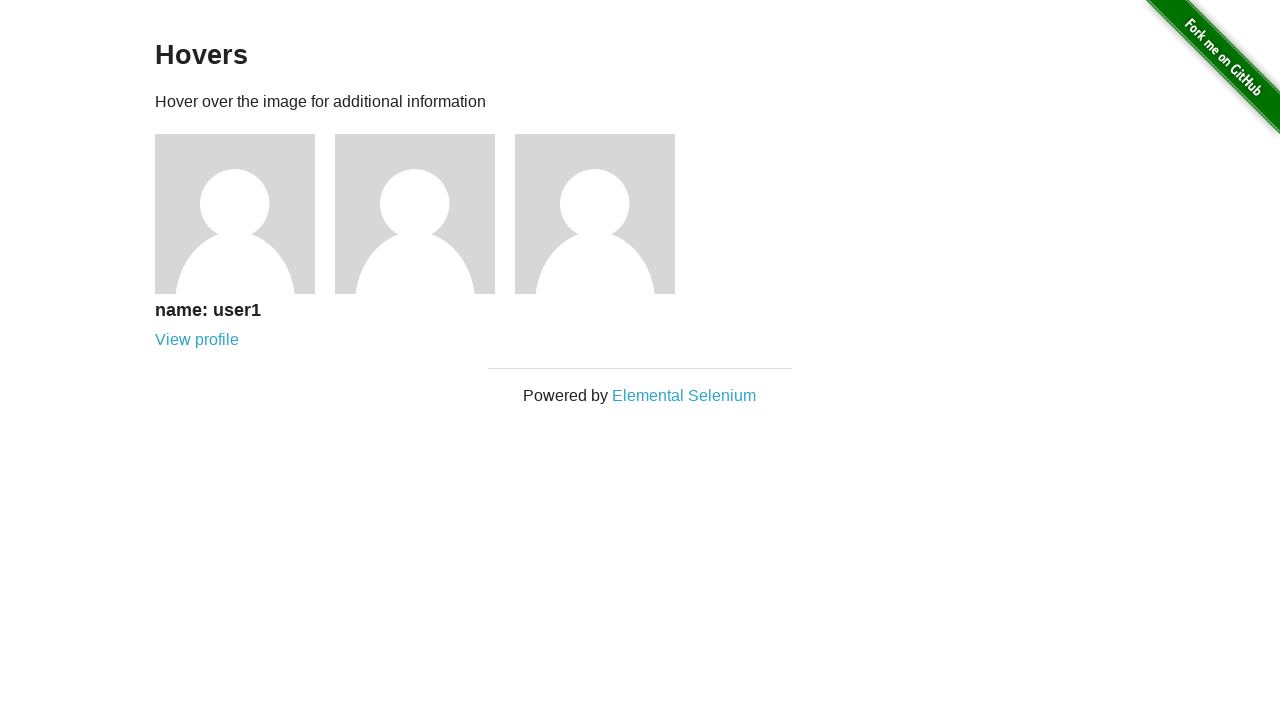

Additional info visible for avatar 0
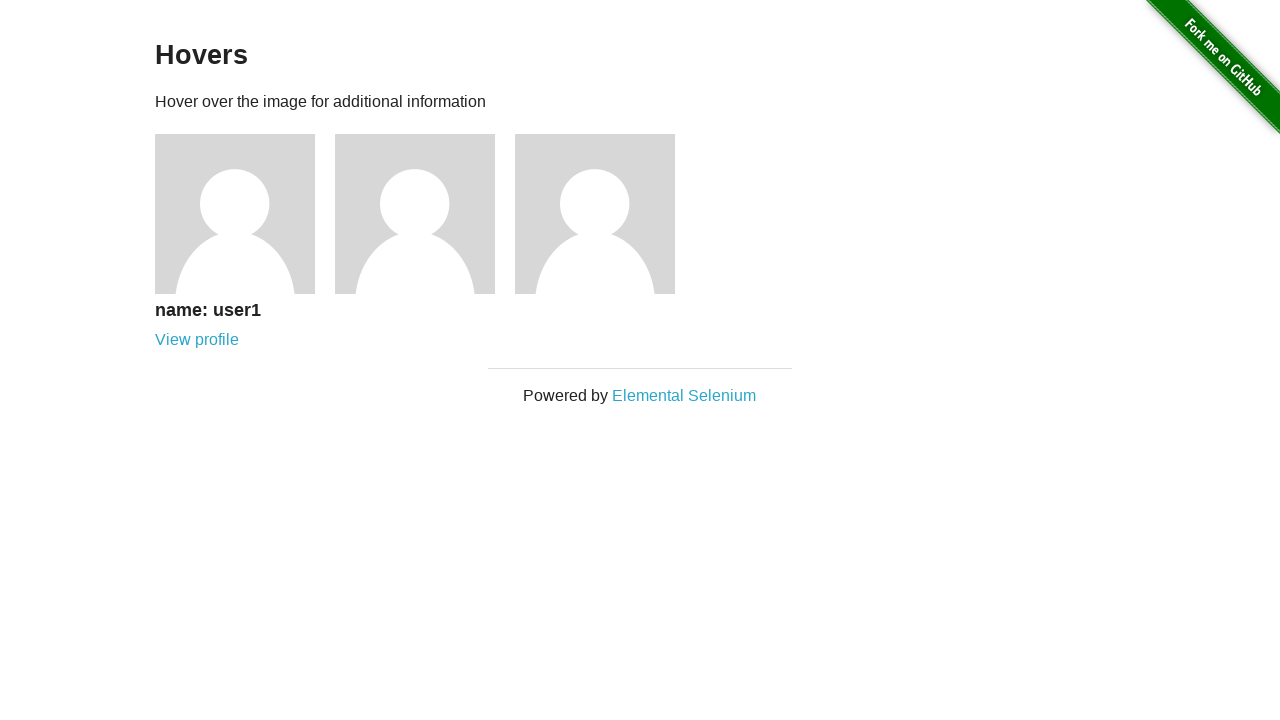

Retrieved visible name text: 'name: user1'
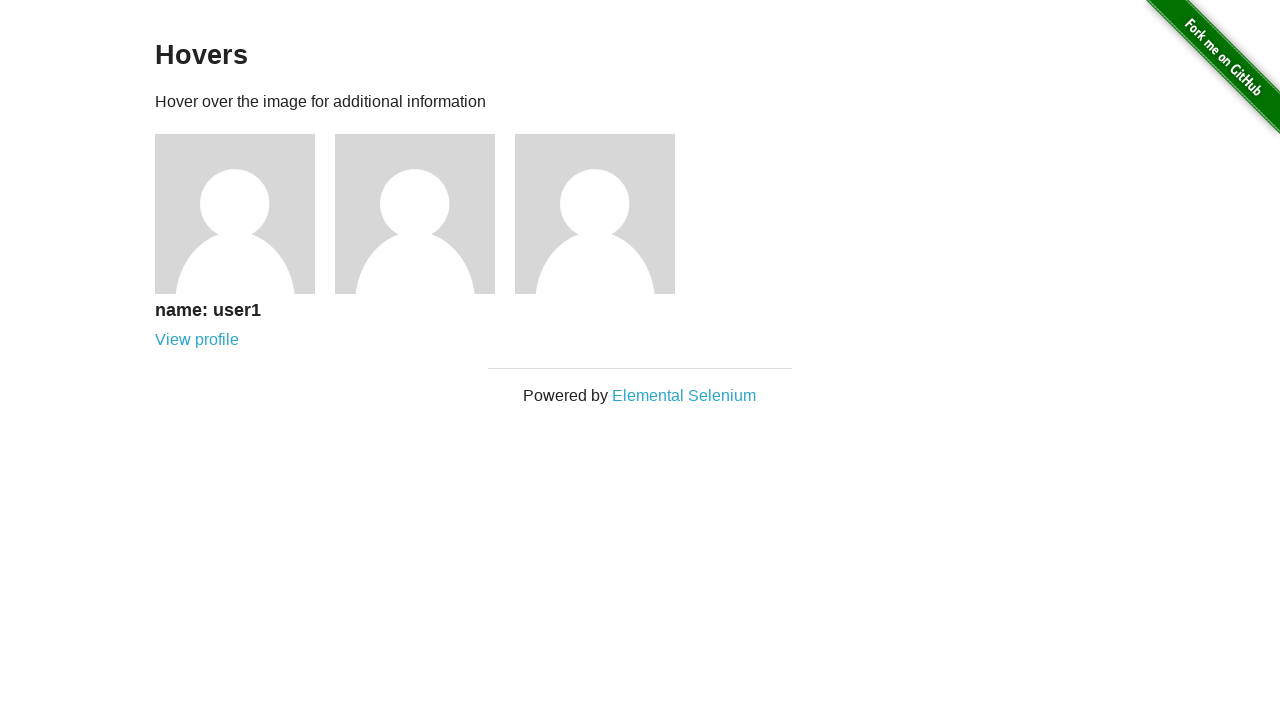

Verified that 'name: user1' matches expected 'name: user1'
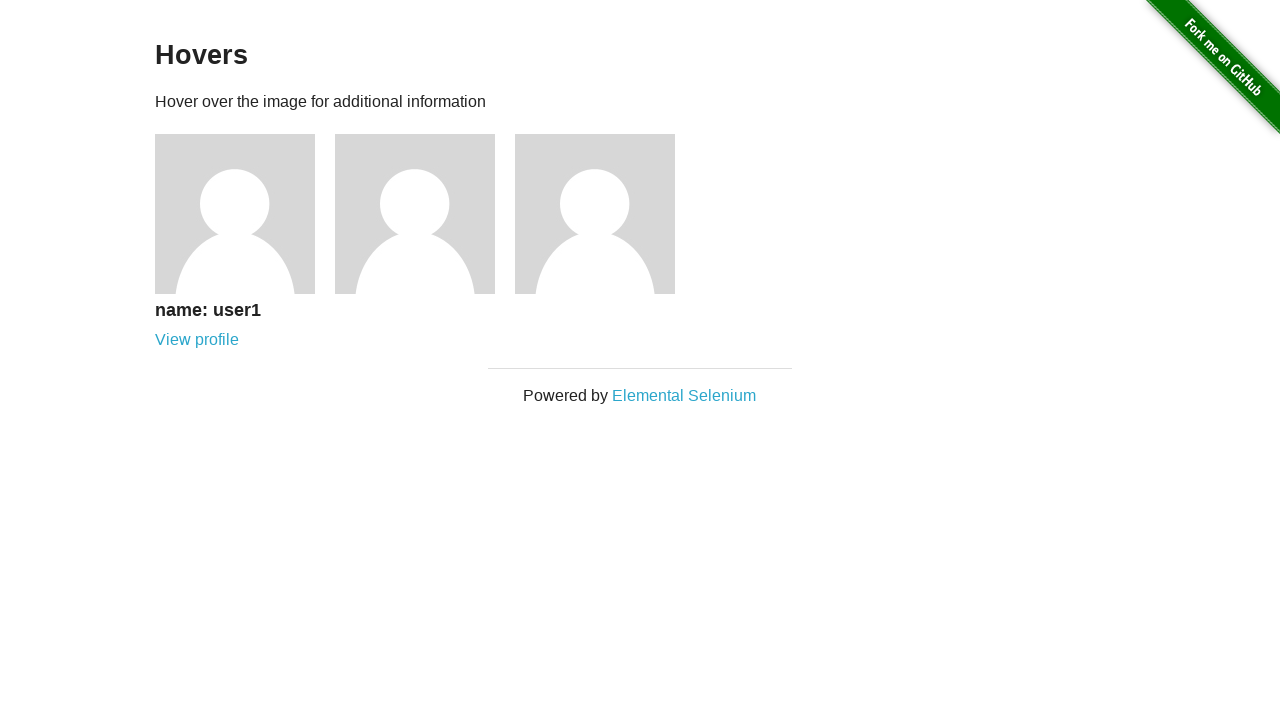

Hovered over avatar at index 1 at (425, 214) on .figure >> nth=1
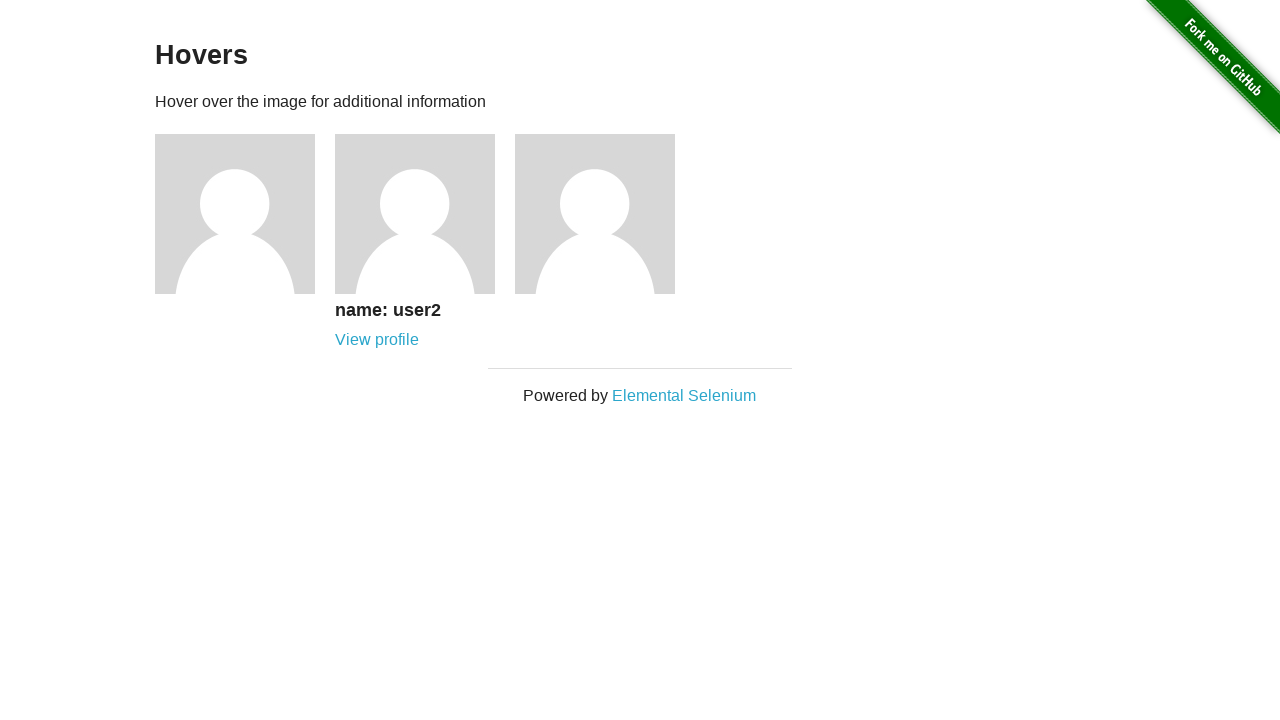

Additional info visible for avatar 1
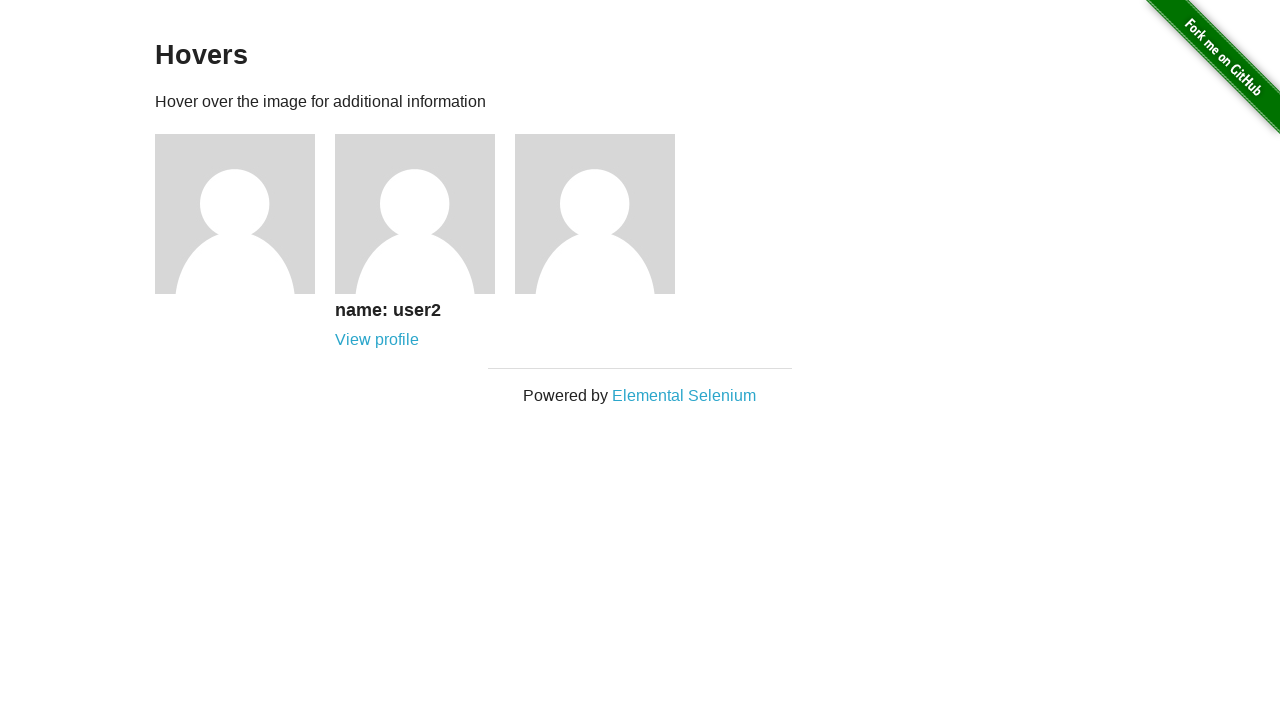

Retrieved visible name text: 'name: user2'
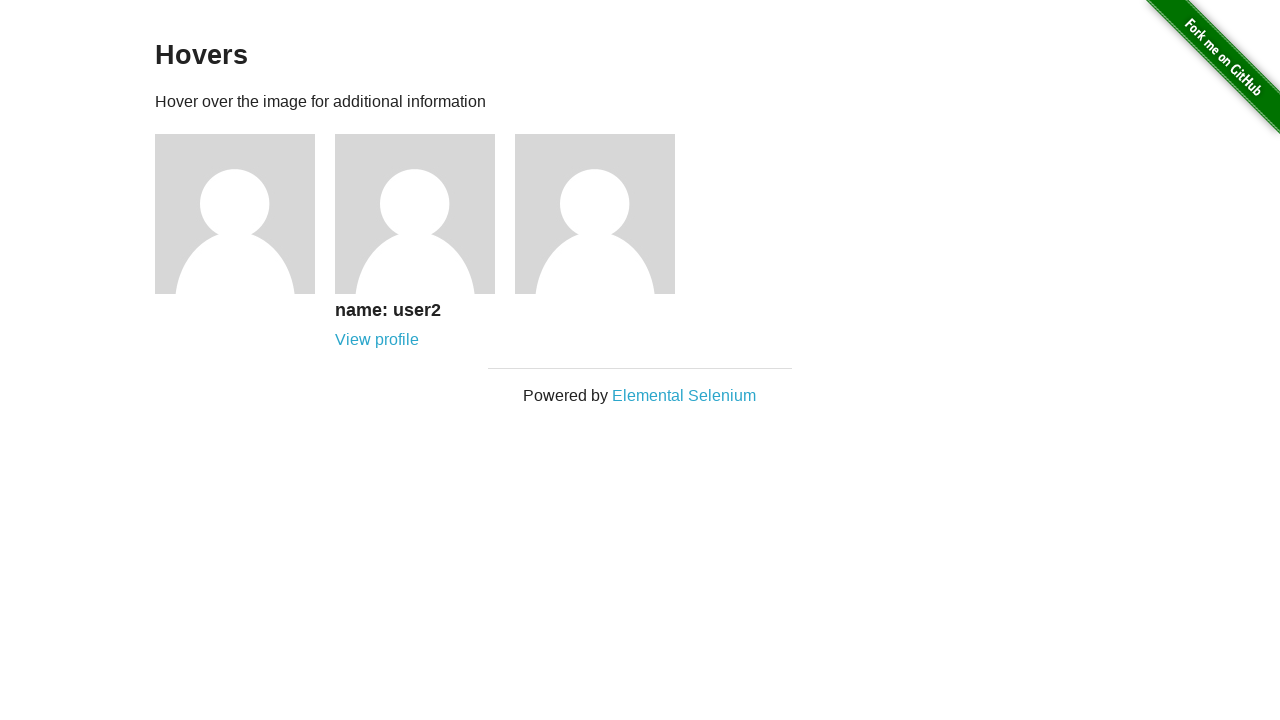

Verified that 'name: user2' matches expected 'name: user2'
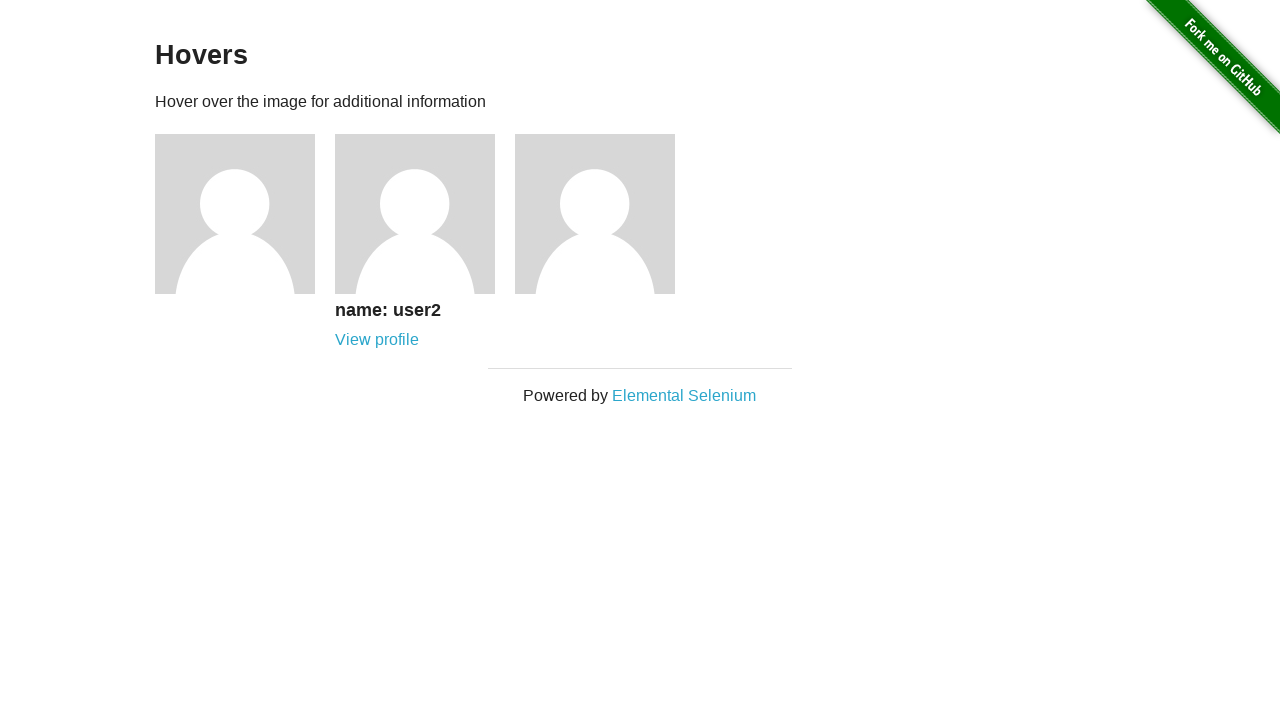

Hovered over avatar at index 2 at (605, 214) on .figure >> nth=2
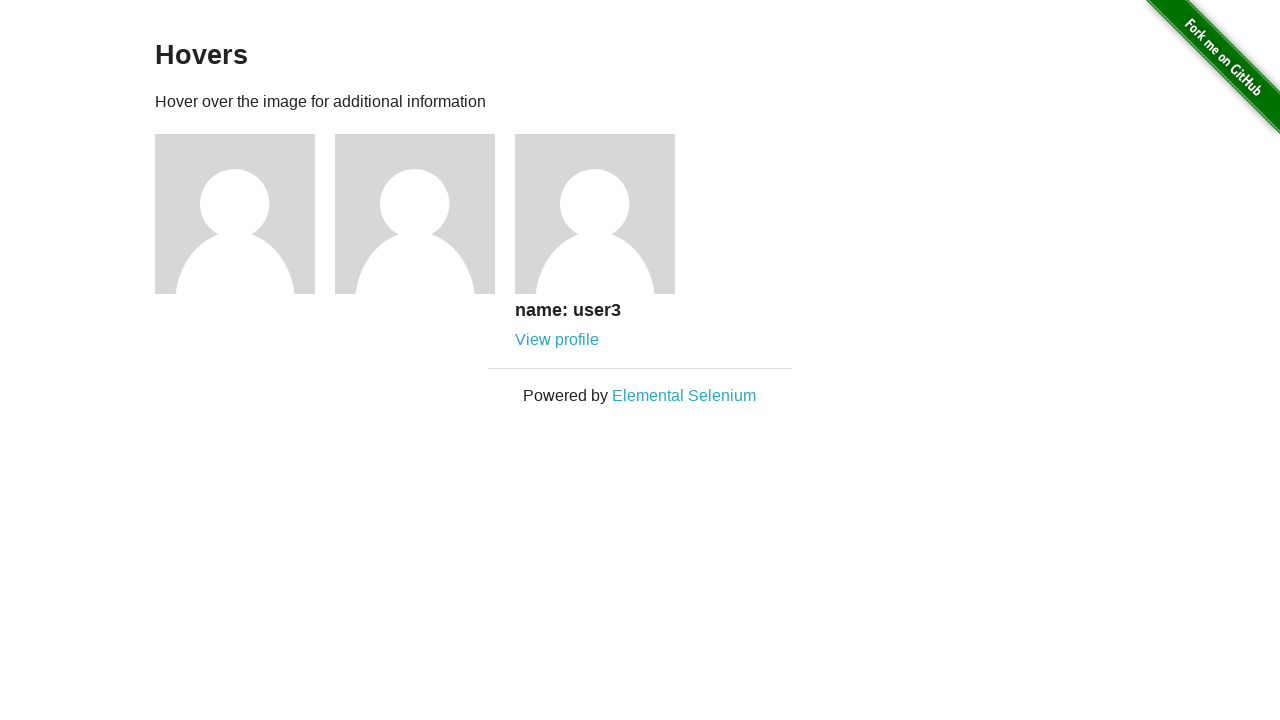

Additional info visible for avatar 2
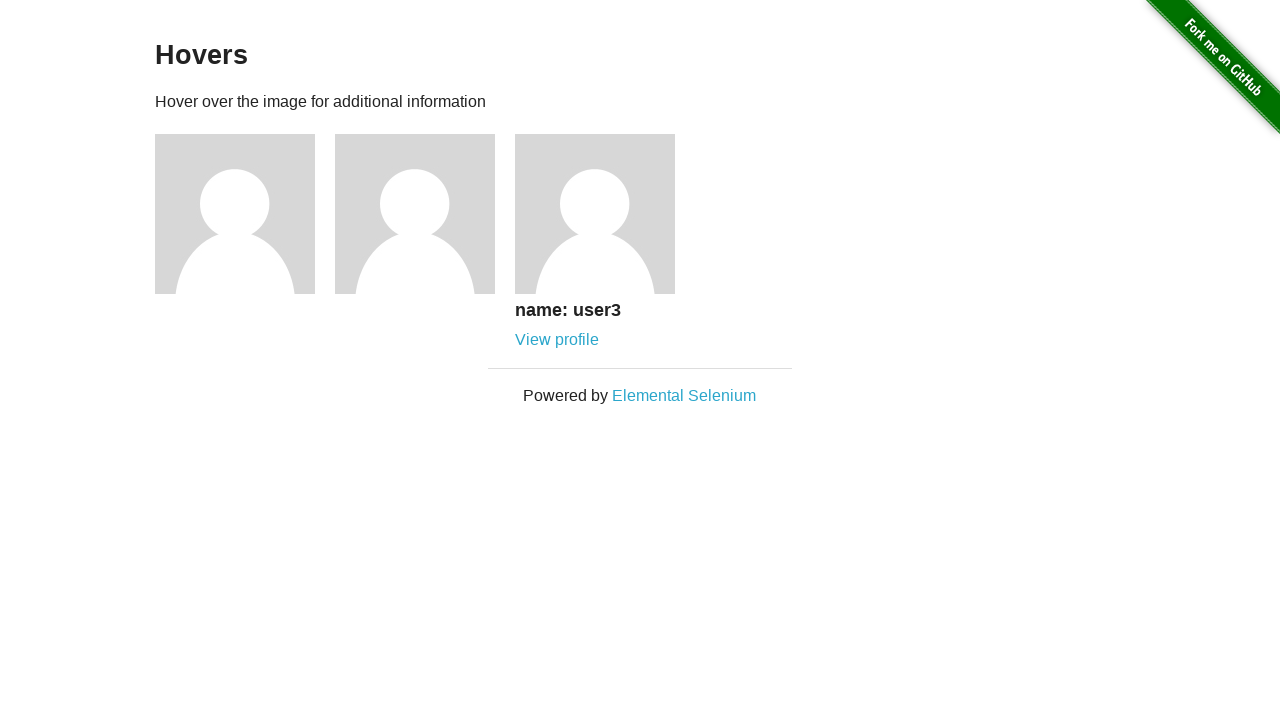

Retrieved visible name text: 'name: user3'
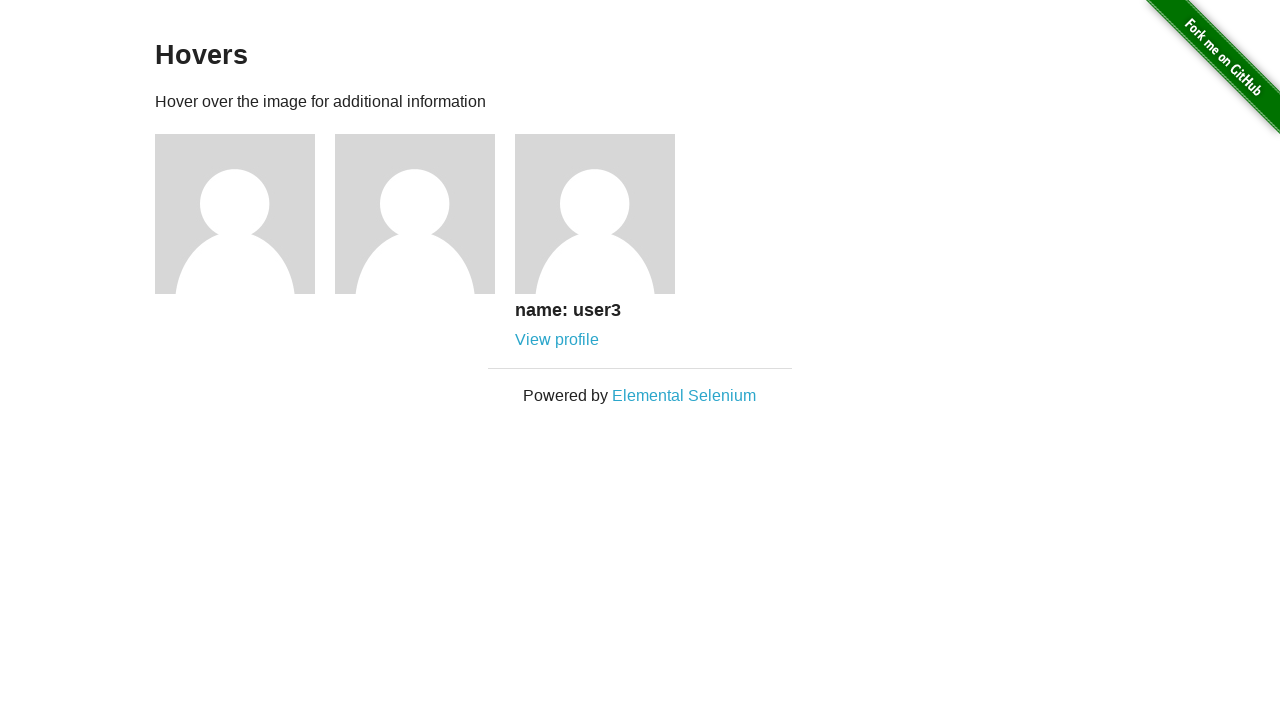

Verified that 'name: user3' matches expected 'name: user3'
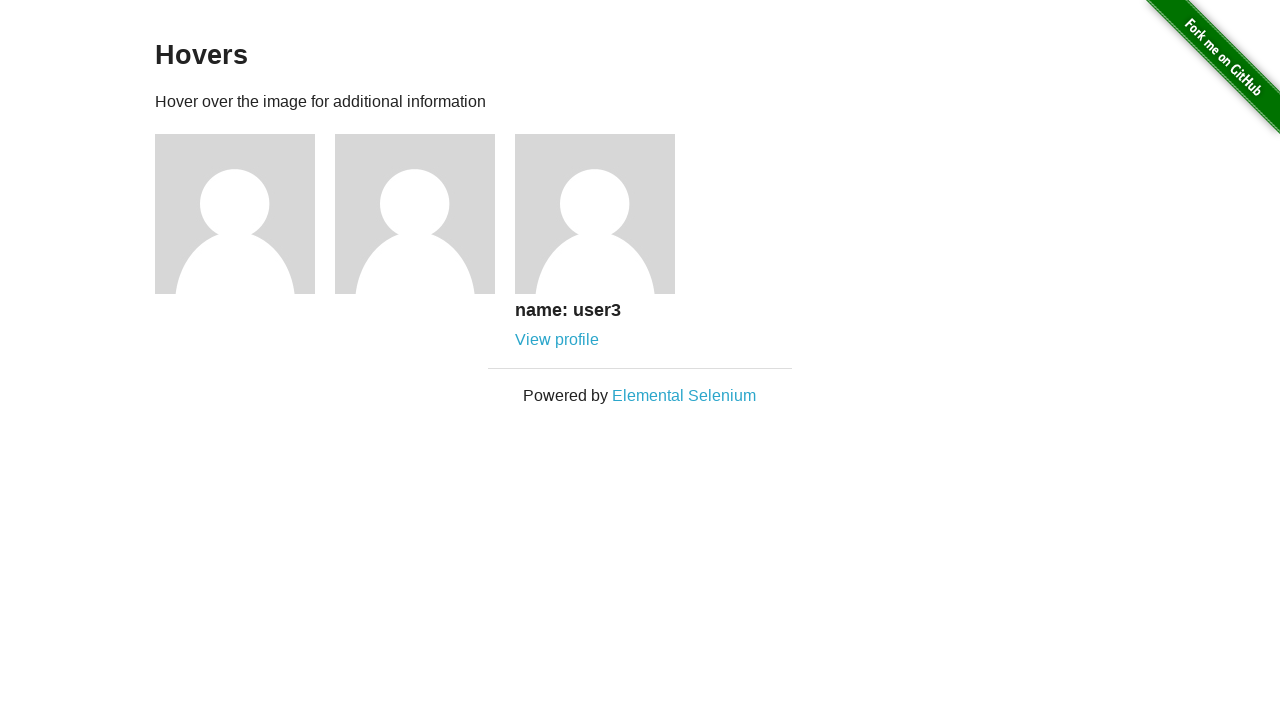

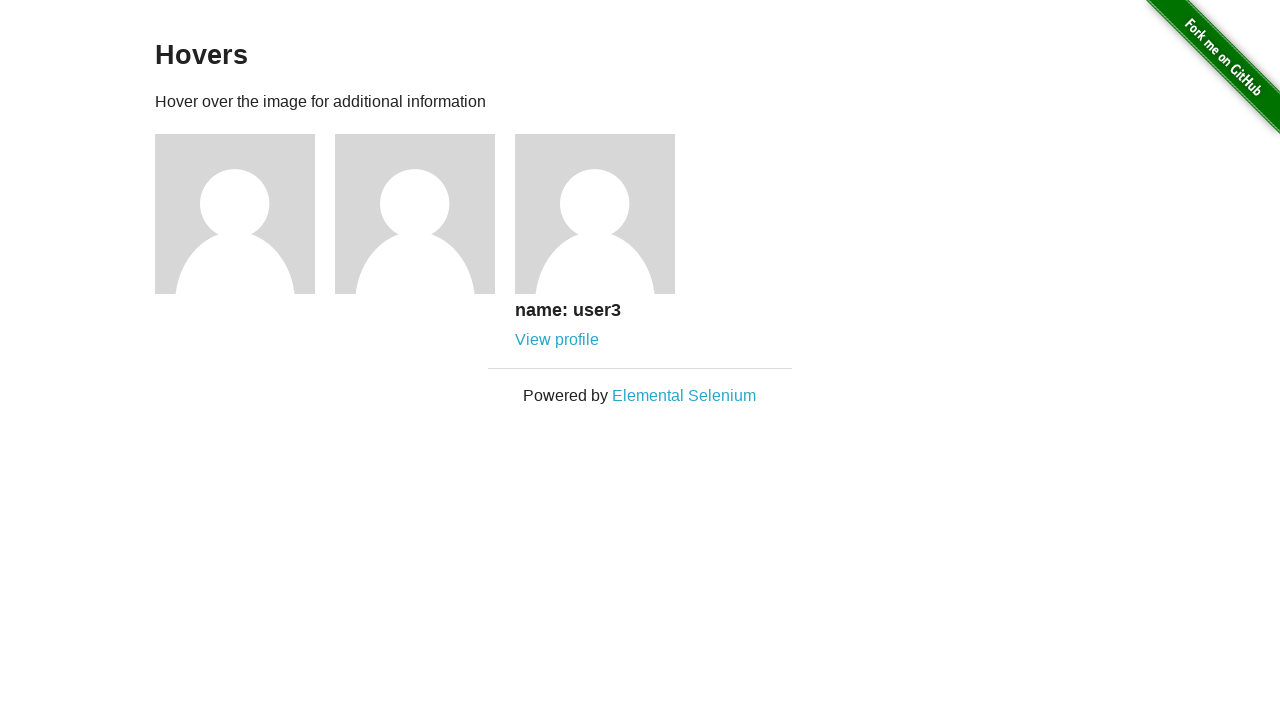